Tests scrolling to a hidden button and clicking it

Starting URL: http://www.uitestingplayground.com/scrollbars

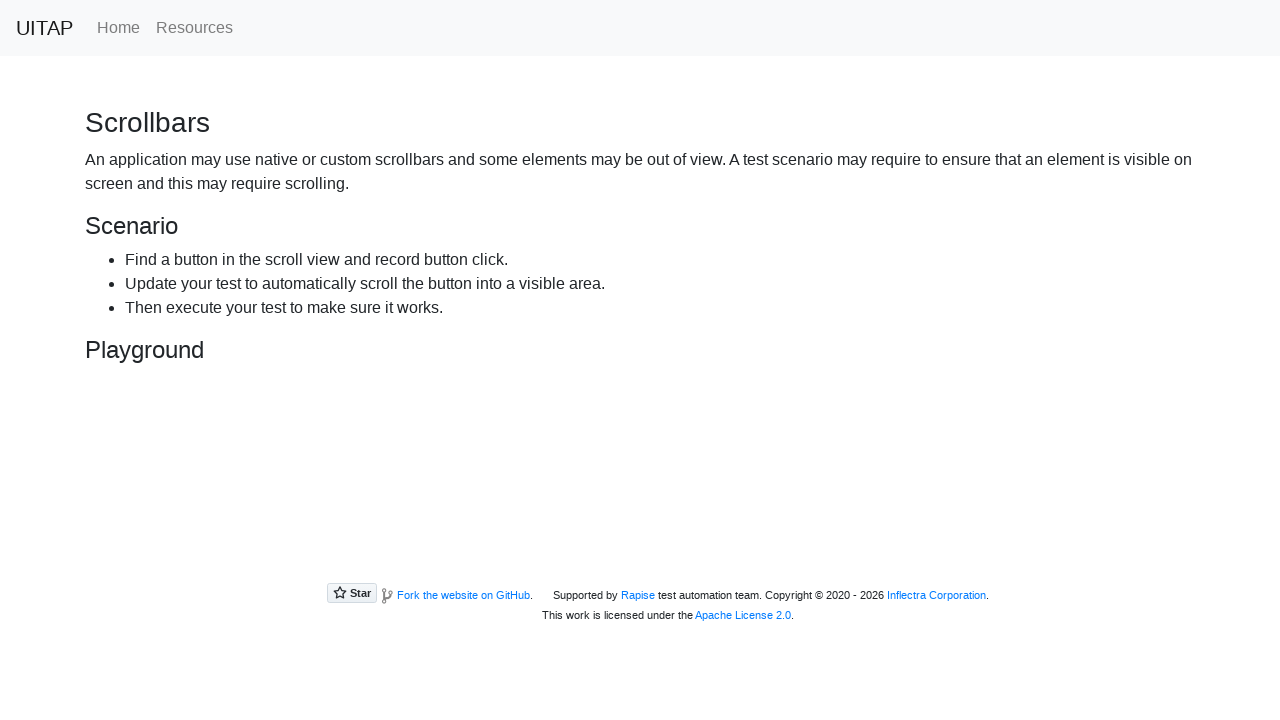

Located the hidden button with id 'hidingButton'
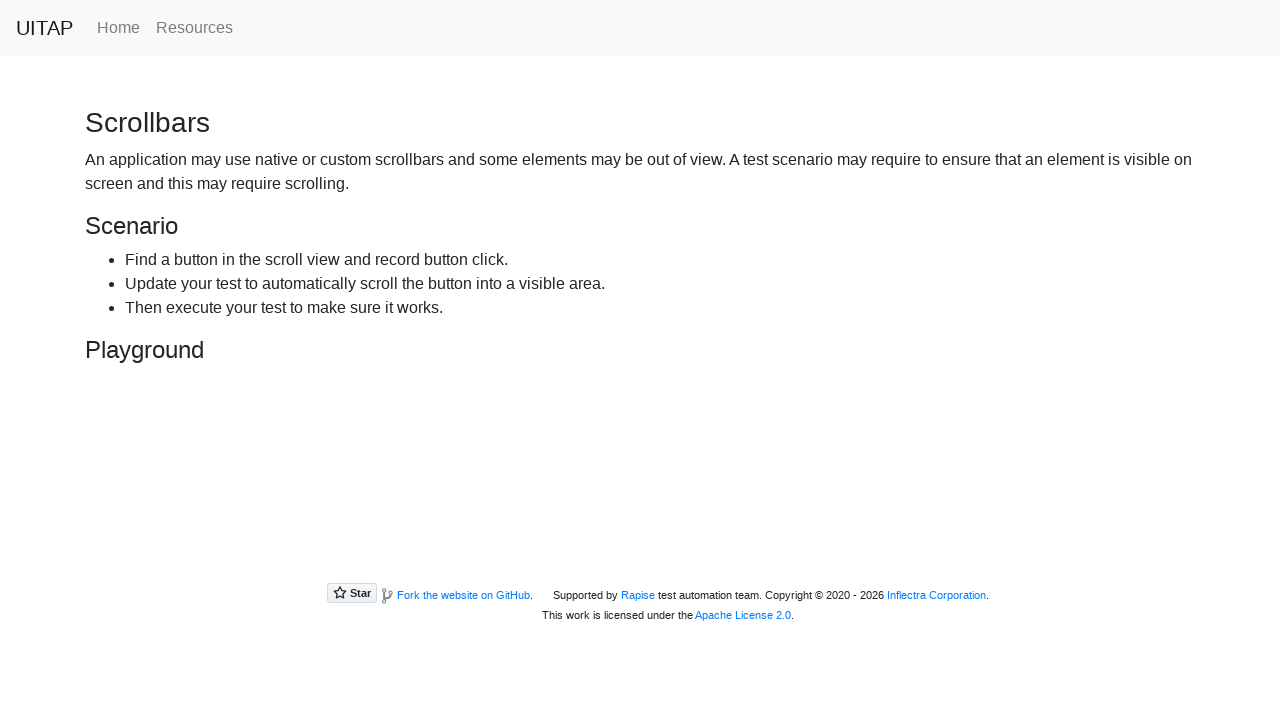

Scrolled the hidden button into view
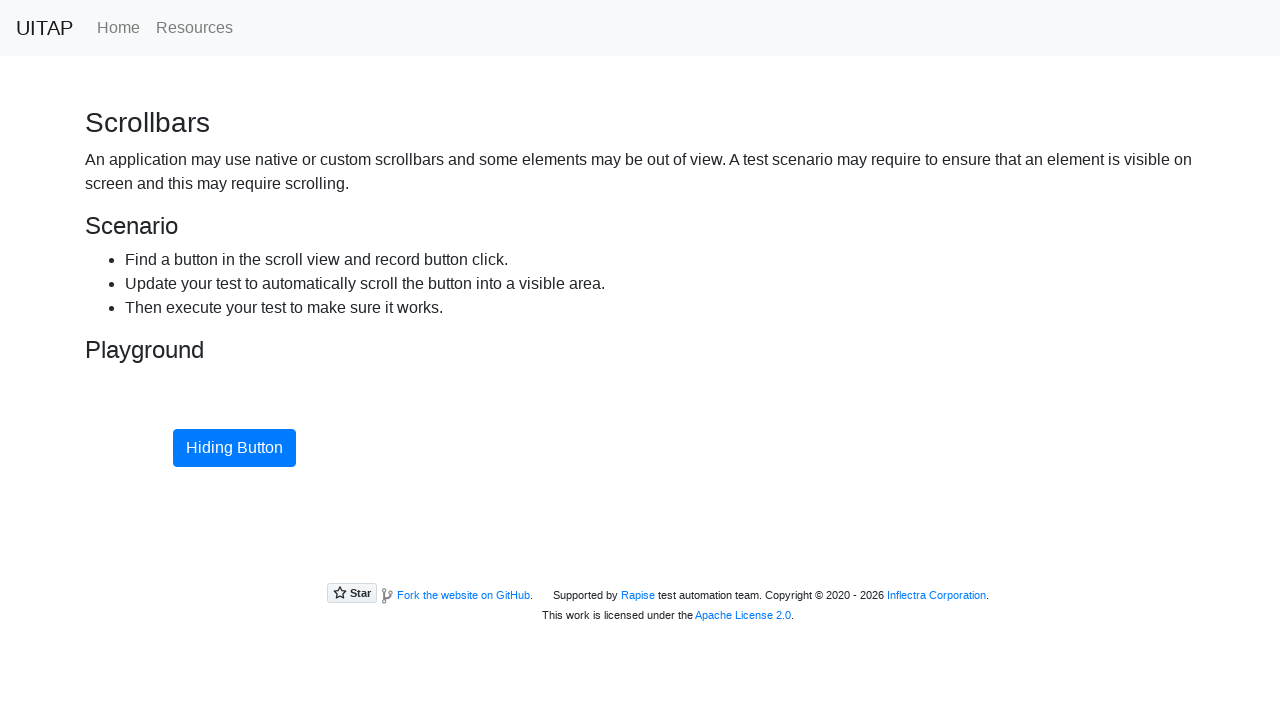

Clicked the hidden button at (234, 448) on #hidingButton
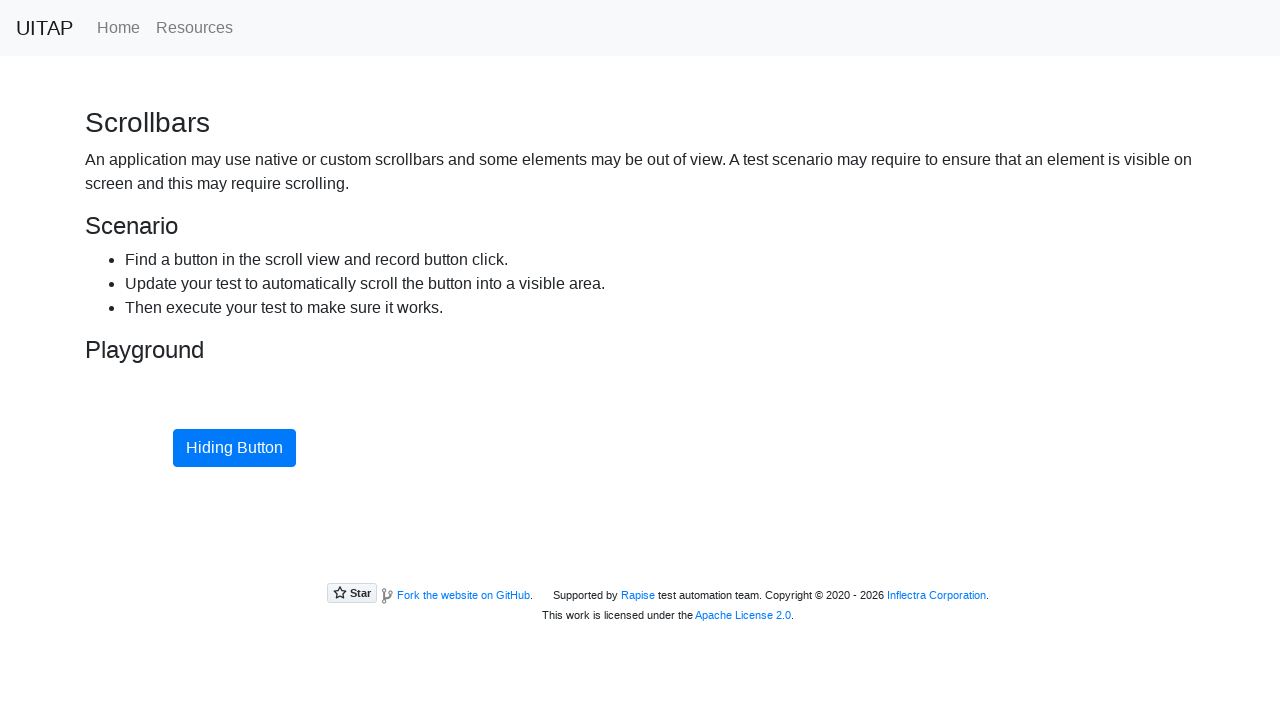

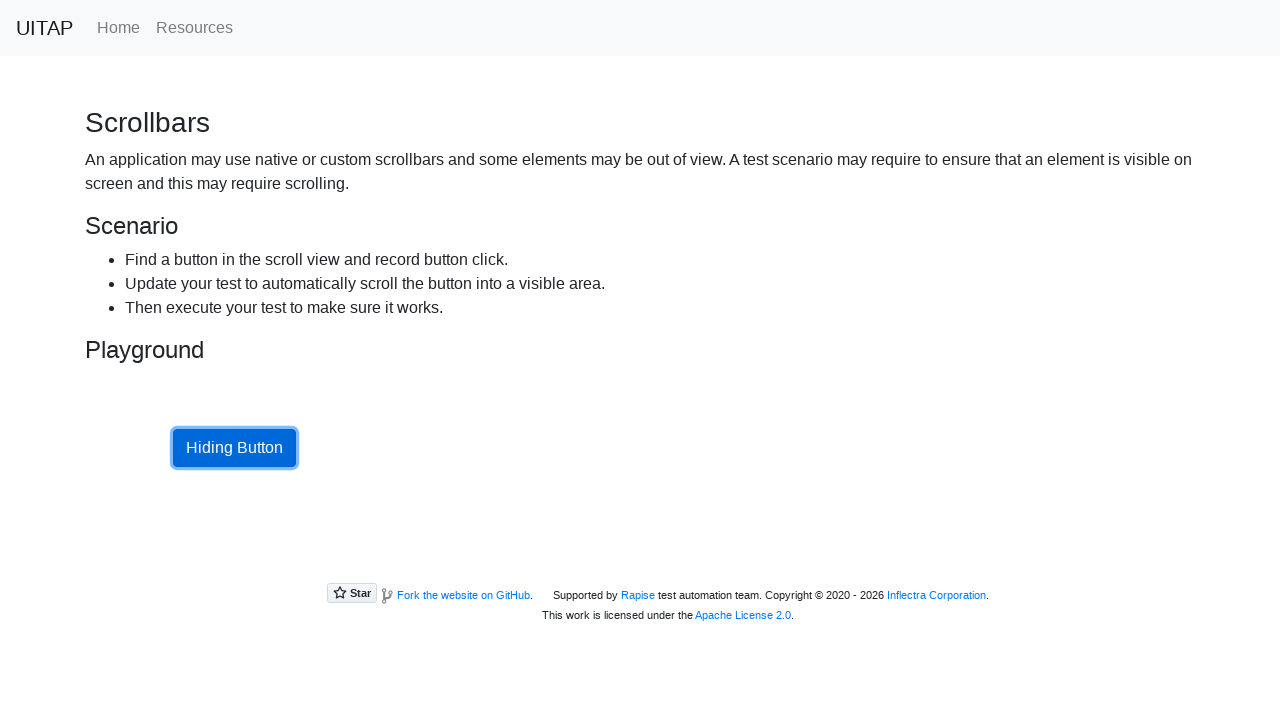